Navigates to a page with a large table and highlights a specific element by changing its border style to a red dashed border, waits 3 seconds, then reverts the style back to original.

Starting URL: http://the-internet.herokuapp.com/large

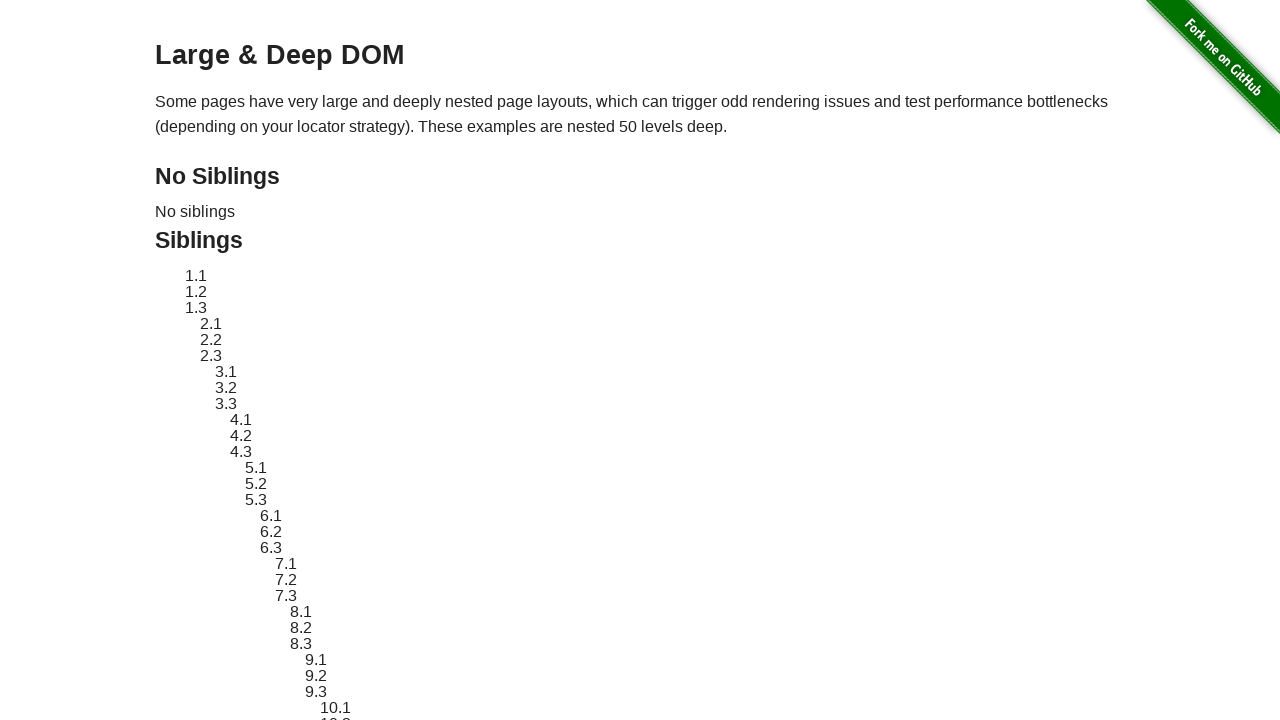

Navigated to the large table page
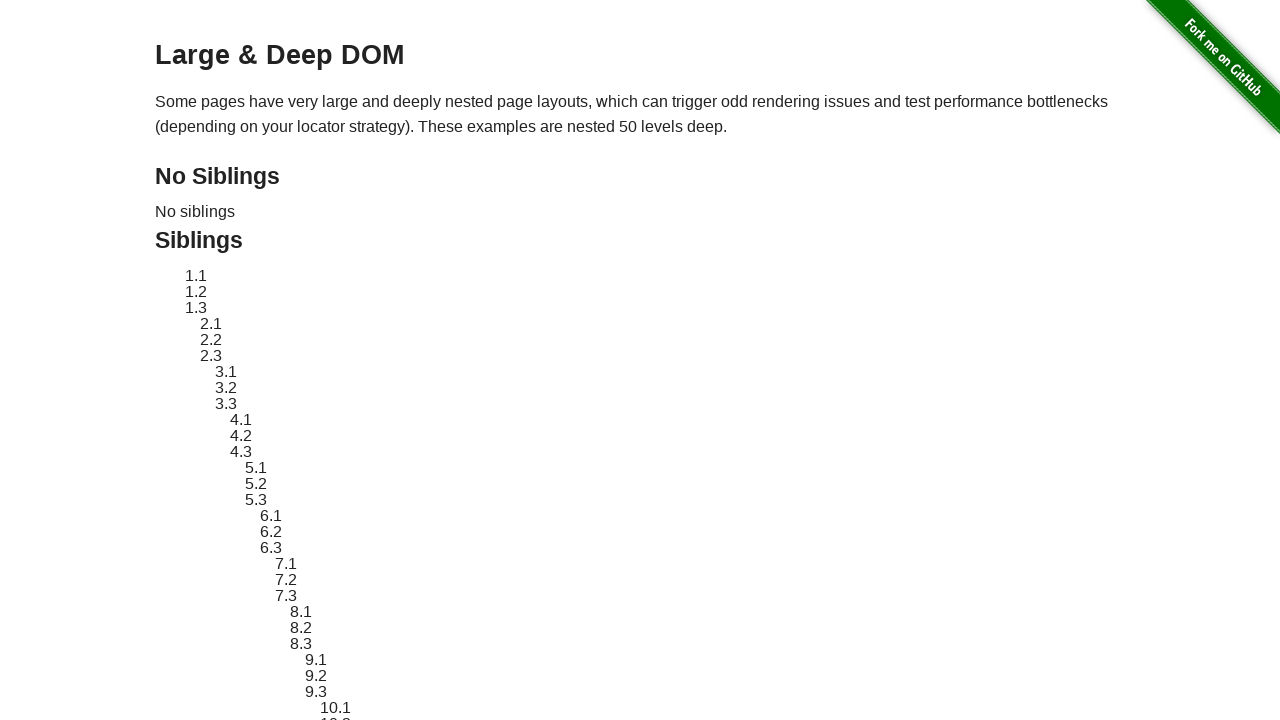

Target element #sibling-2.3 is present
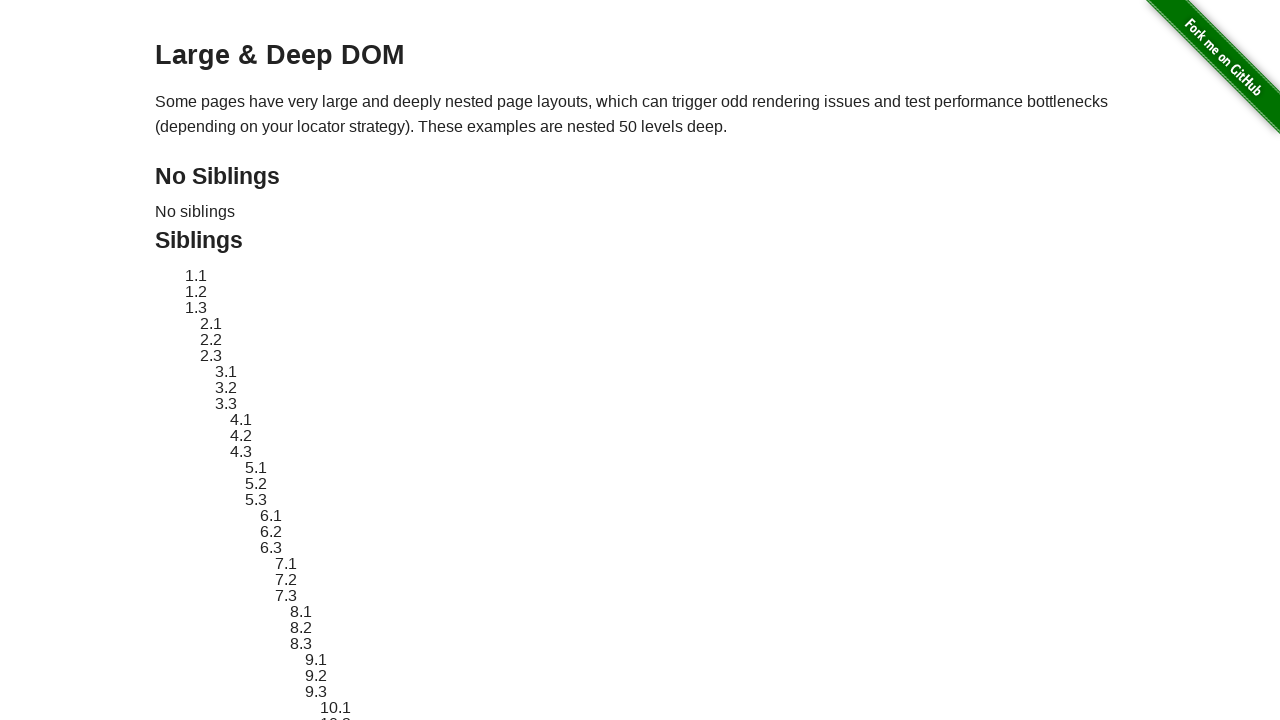

Located target element
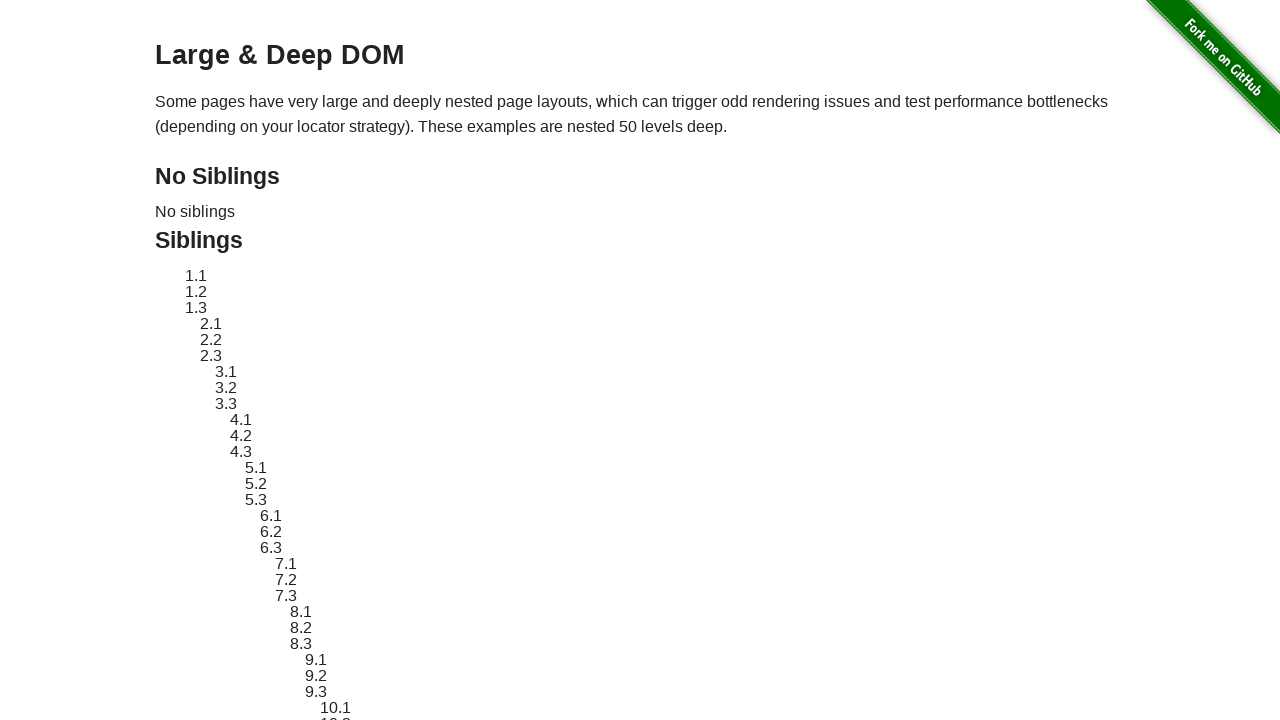

Stored original style attribute
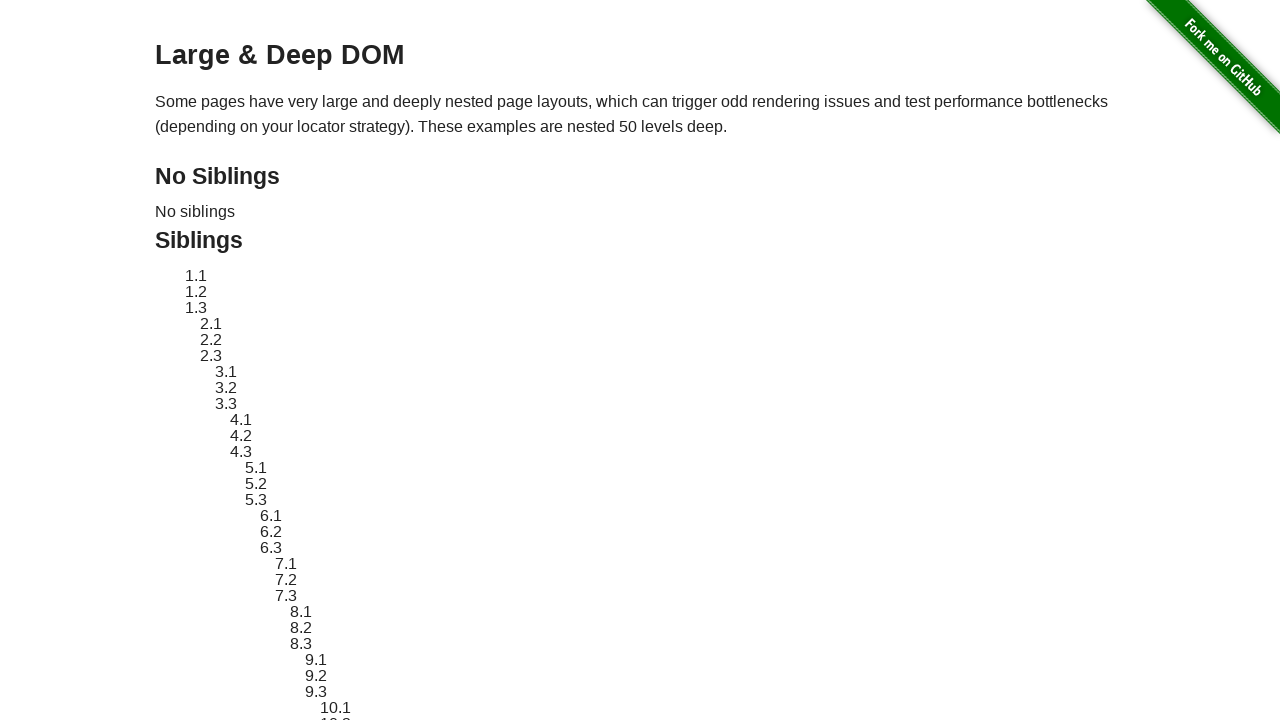

Applied red dashed border highlight to element
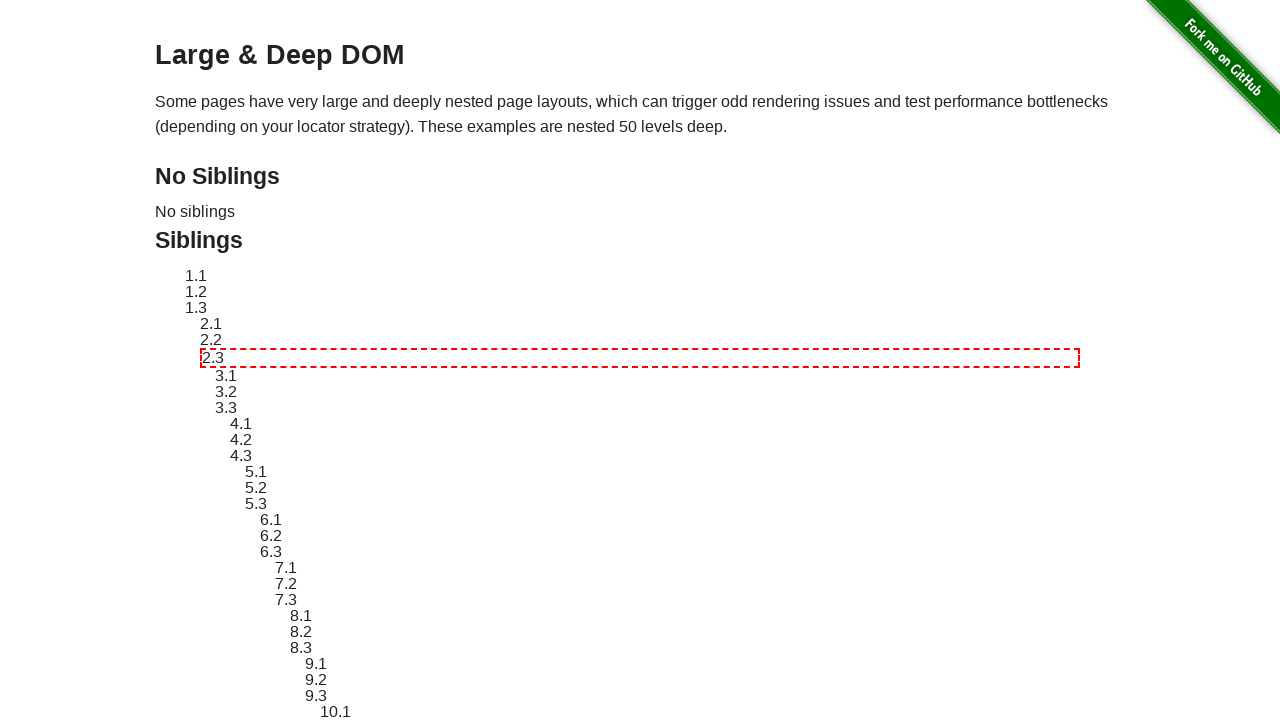

Waited 3 seconds to display the highlight
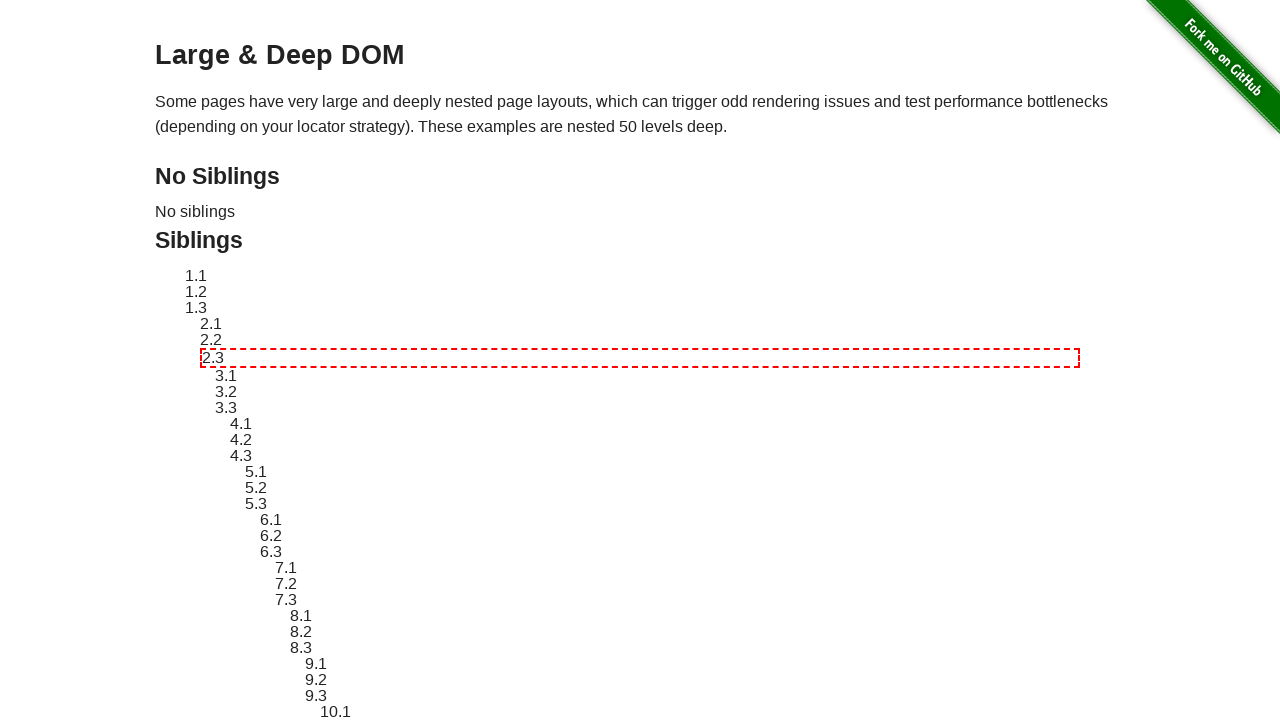

Reverted element style back to original
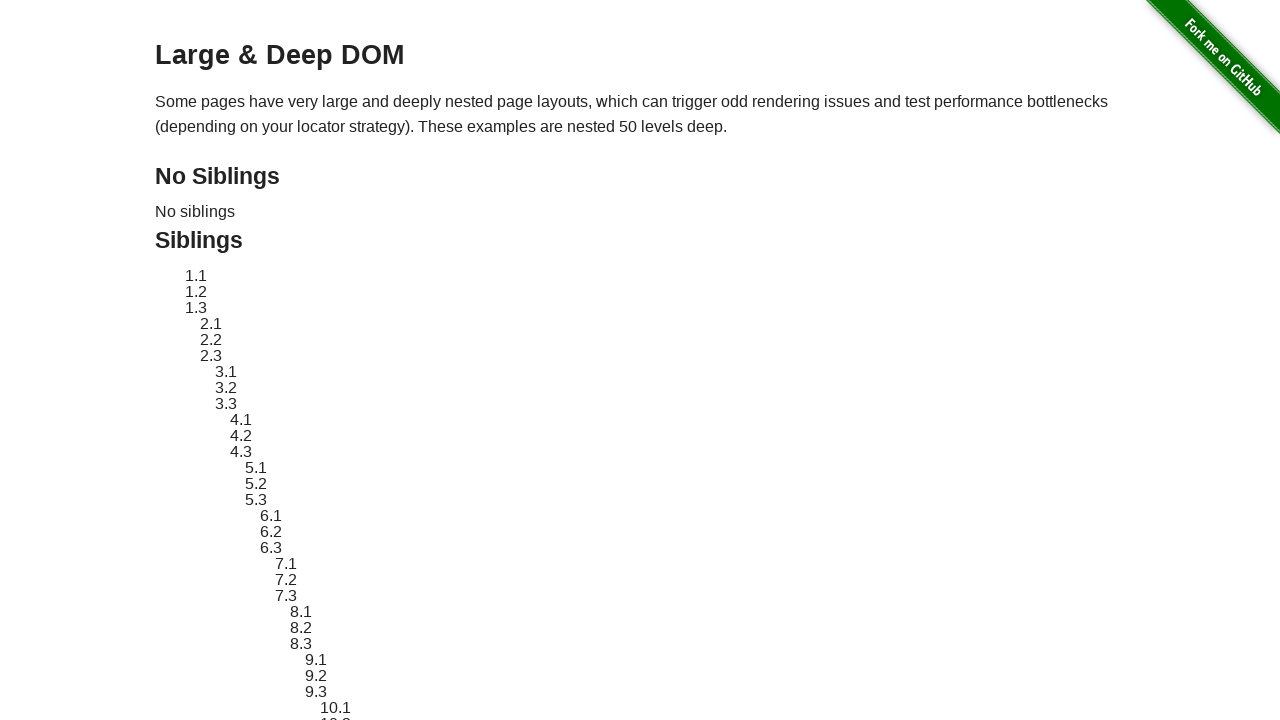

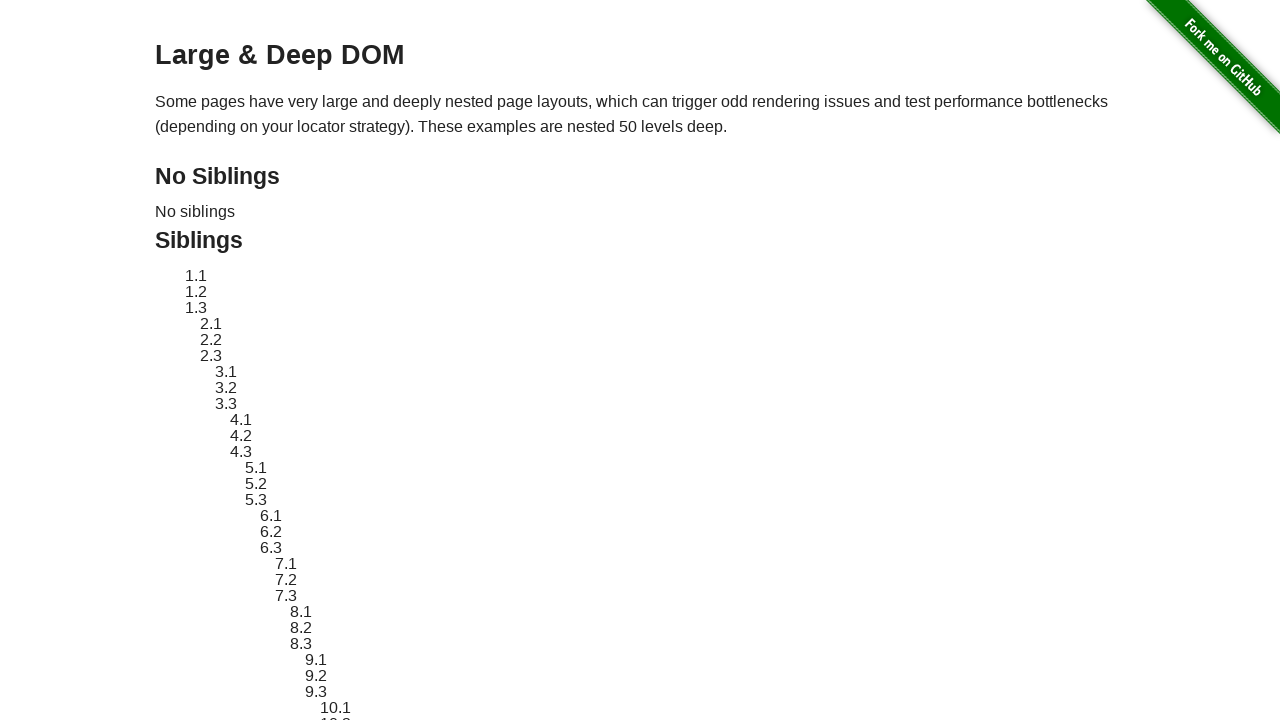